Tests filling a credit card field partially, clearing it, then filling it completely to verify clear and fill operations

Starting URL: https://osstep.github.io/action_fill

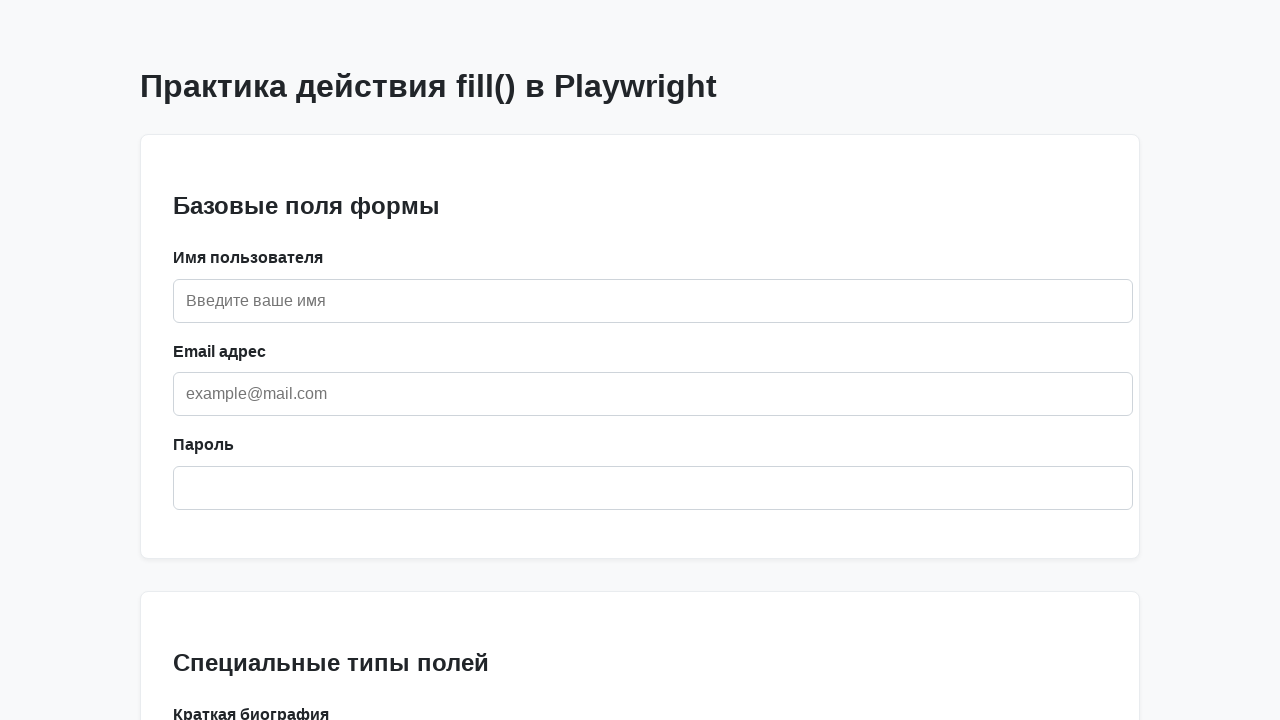

Navigated to credit card form page
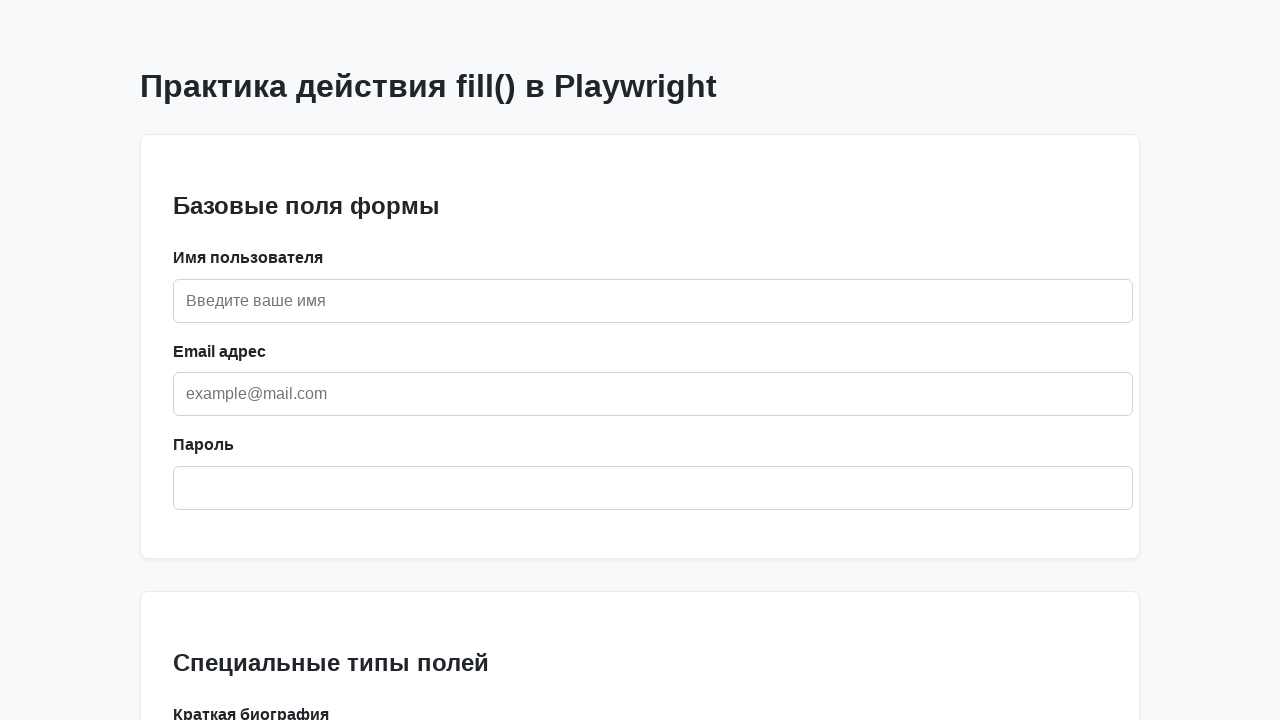

Located credit card field by label
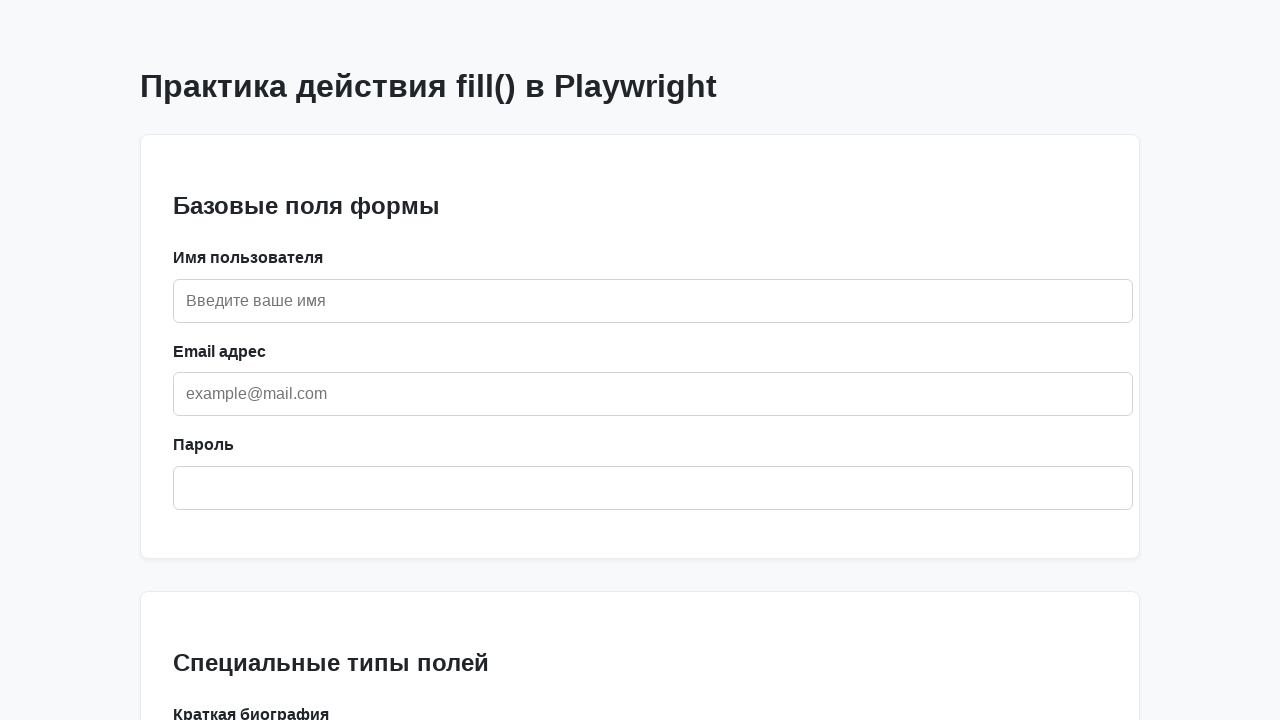

Filled credit card field partially with '1234' on internal:label="\u041a\u0440\u0435\u0434\u0438\u0442\u043d\u0430\u044f \u043a\u0
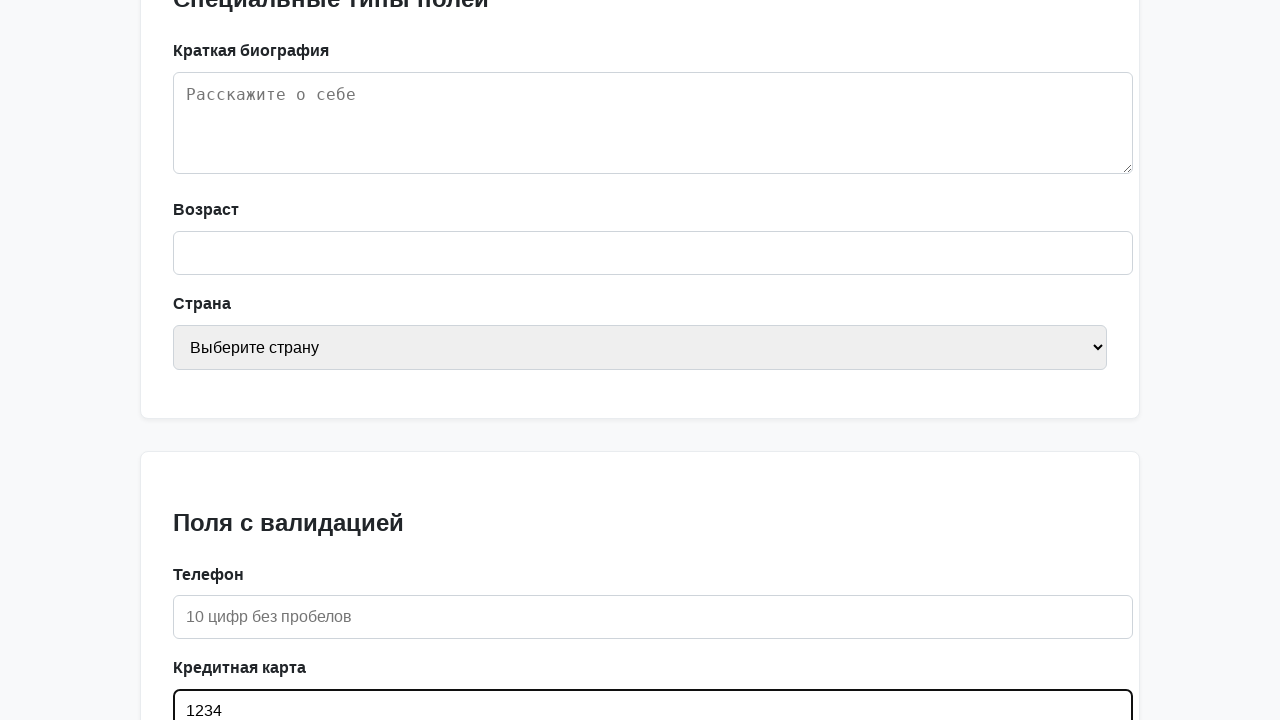

Verified partial credit card value '1234' is present
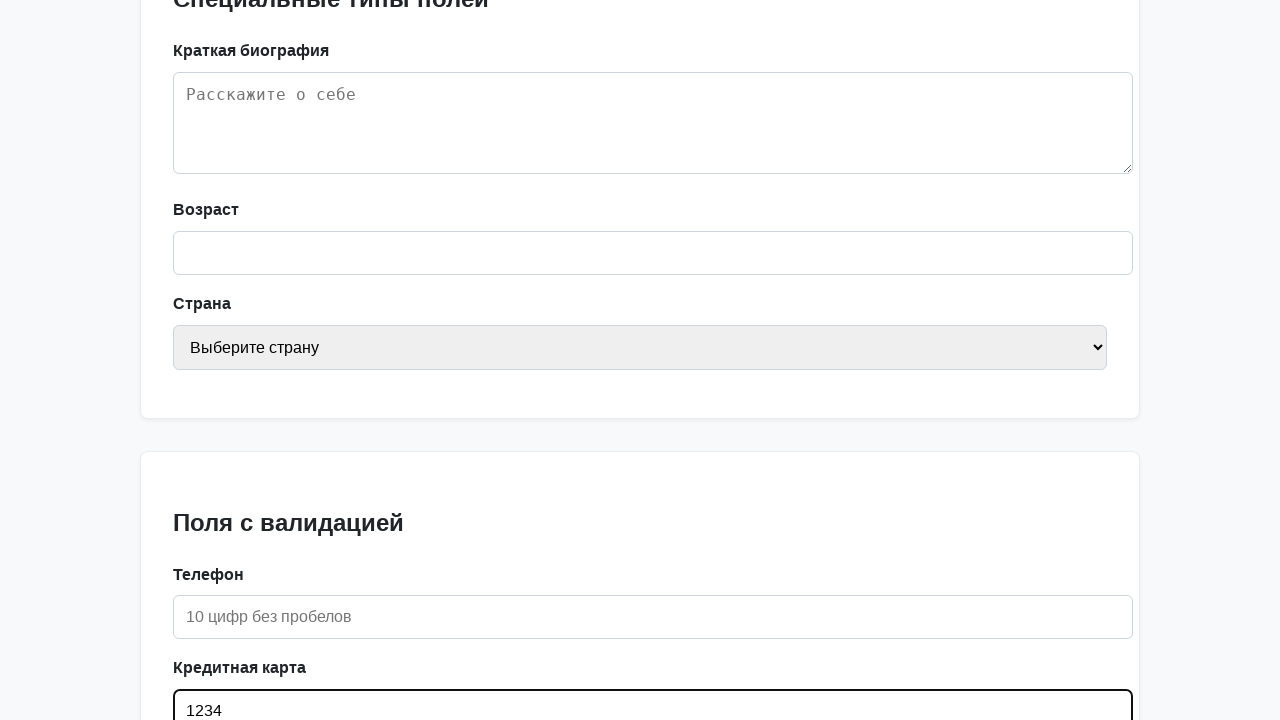

Cleared credit card field on internal:label="\u041a\u0440\u0435\u0434\u0438\u0442\u043d\u0430\u044f \u043a\u0
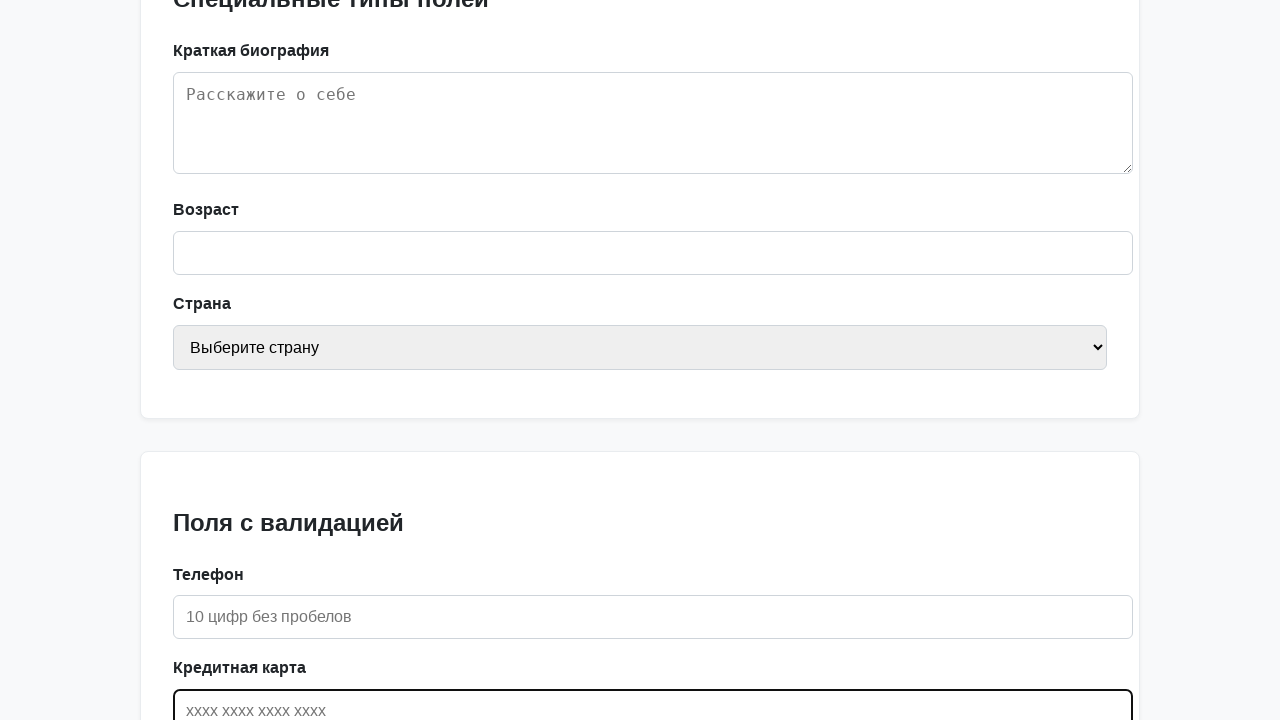

Verified credit card field is empty after clearing
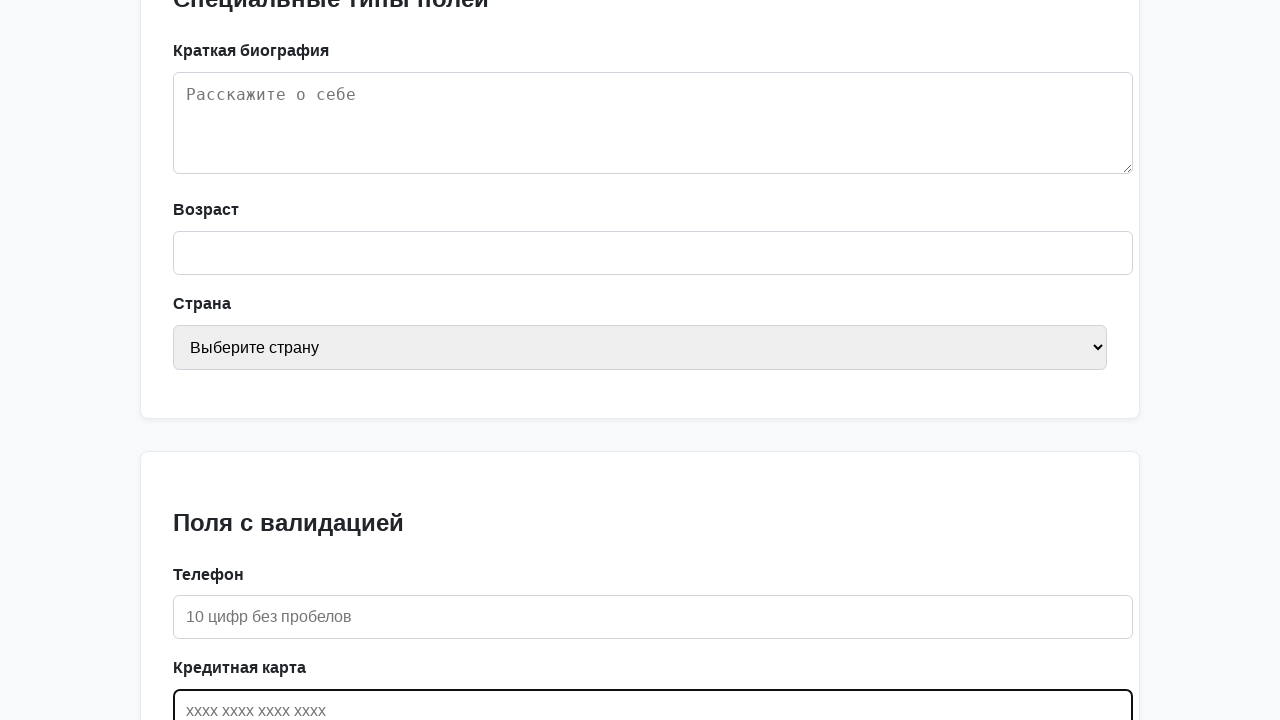

Filled credit card field completely with '1234 5678 9012 3456' on internal:label="\u041a\u0440\u0435\u0434\u0438\u0442\u043d\u0430\u044f \u043a\u0
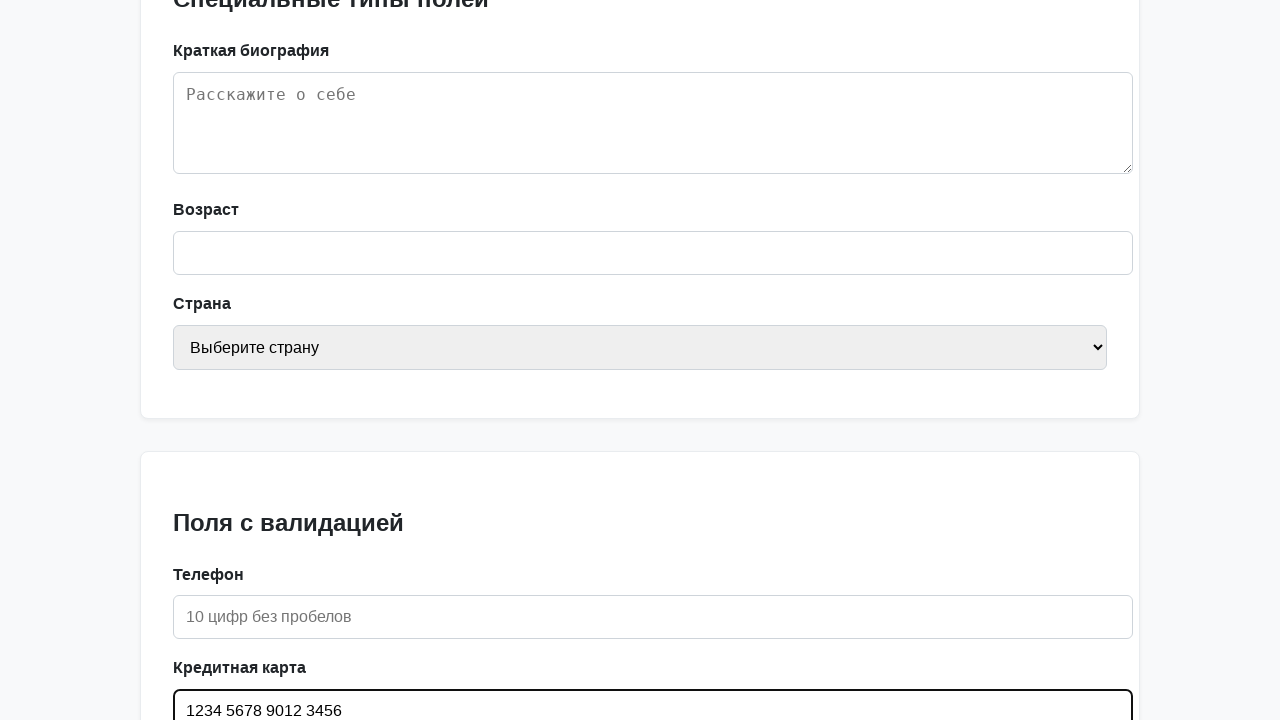

Verified complete credit card value '1234 5678 9012 3456' is present
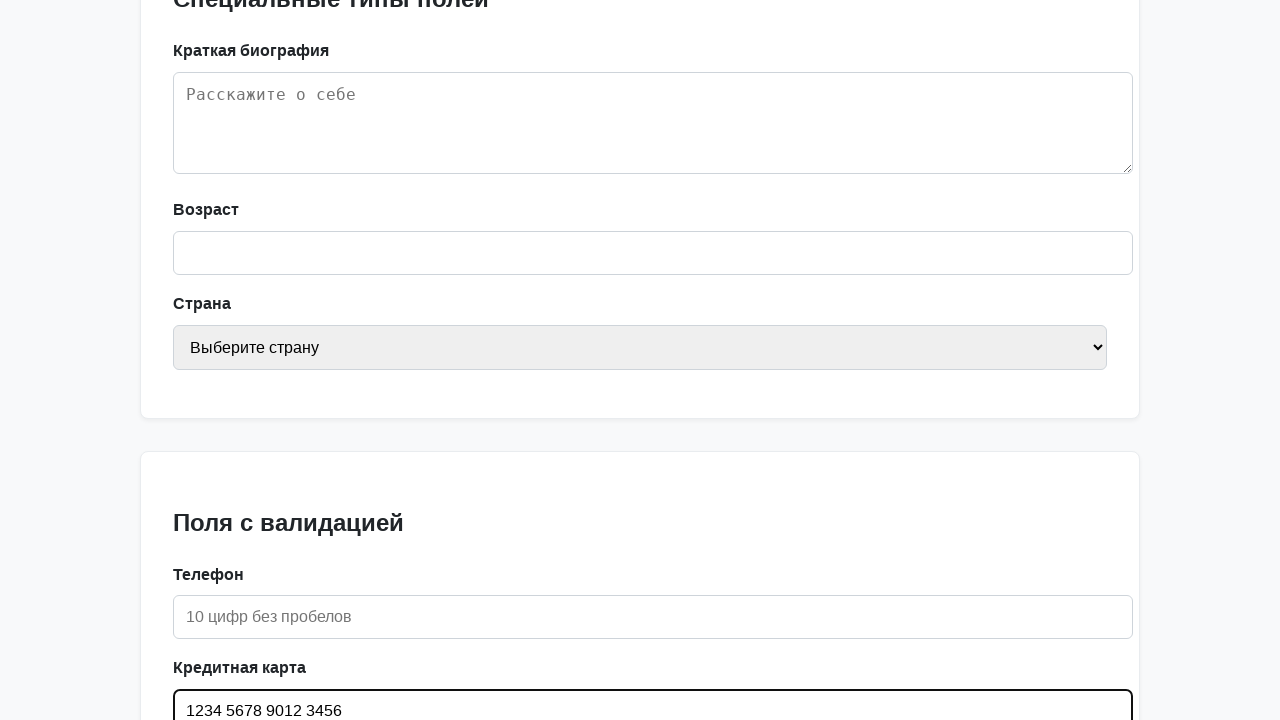

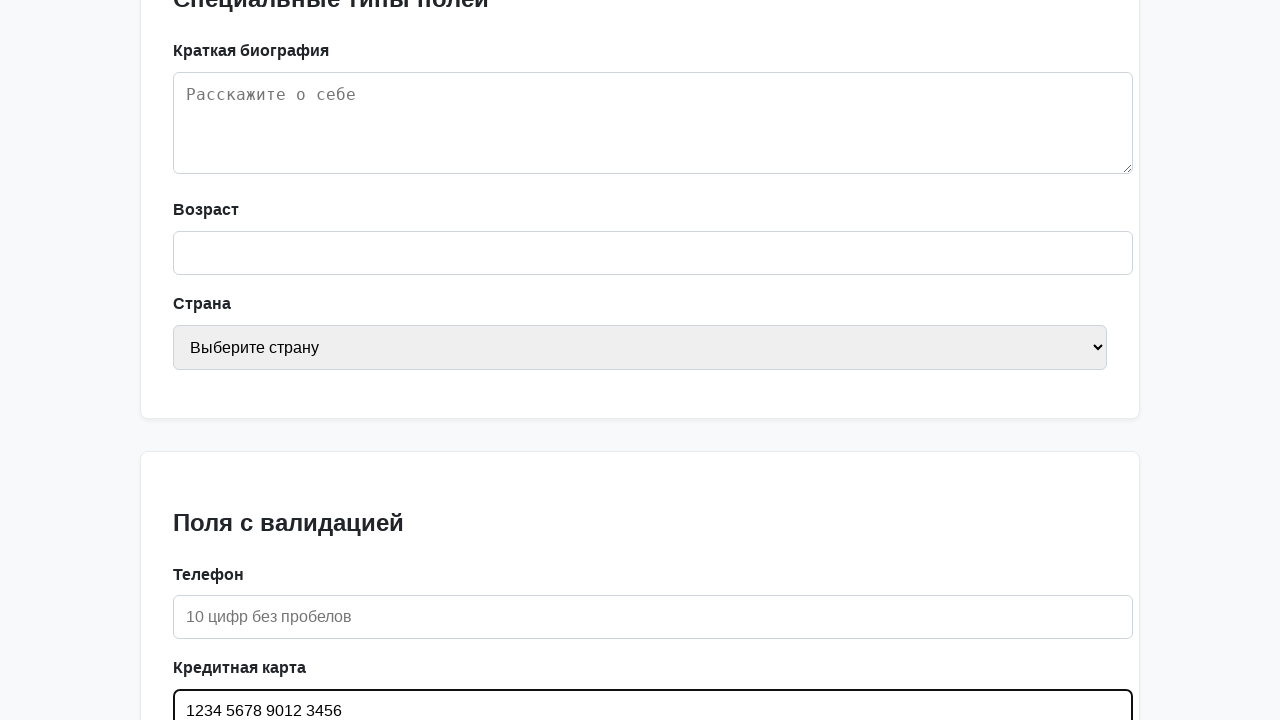